Clicks a button to trigger a prompt box, enters text, accepts it, and verifies the entered text is displayed

Starting URL: https://demoqa.com/alerts

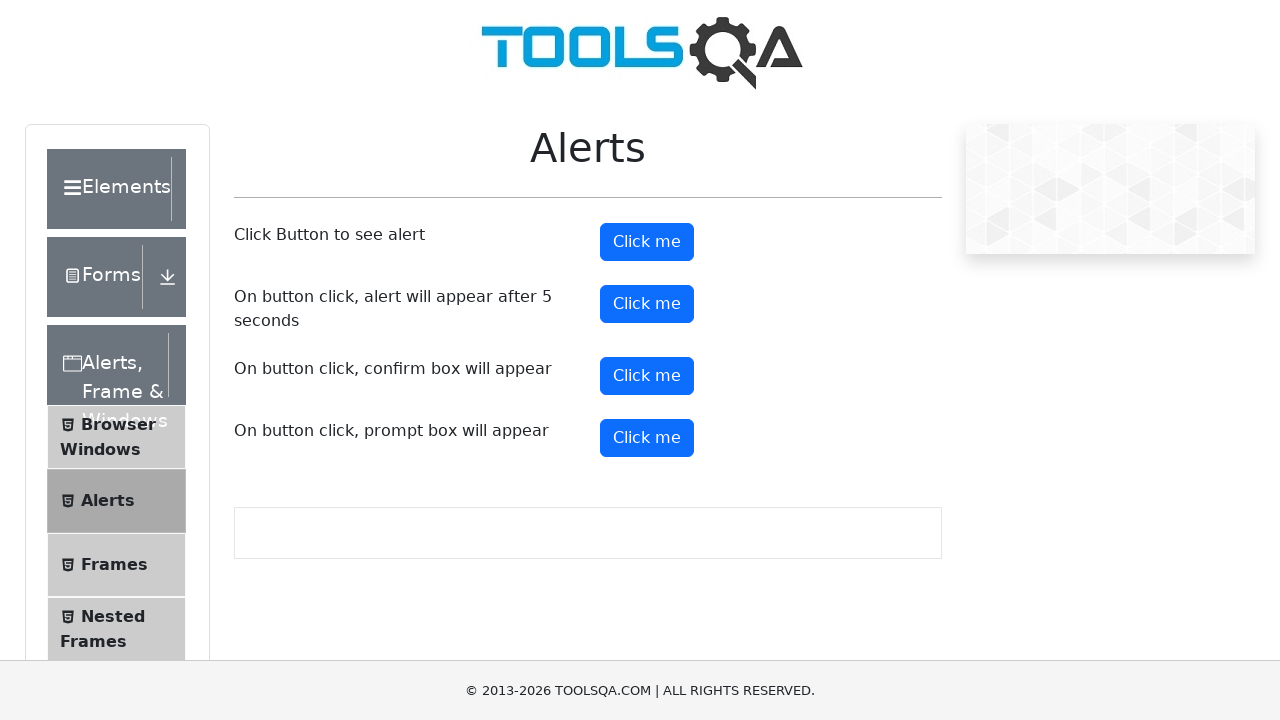

Set up dialog handler to accept prompt with 'Robert Taylor'
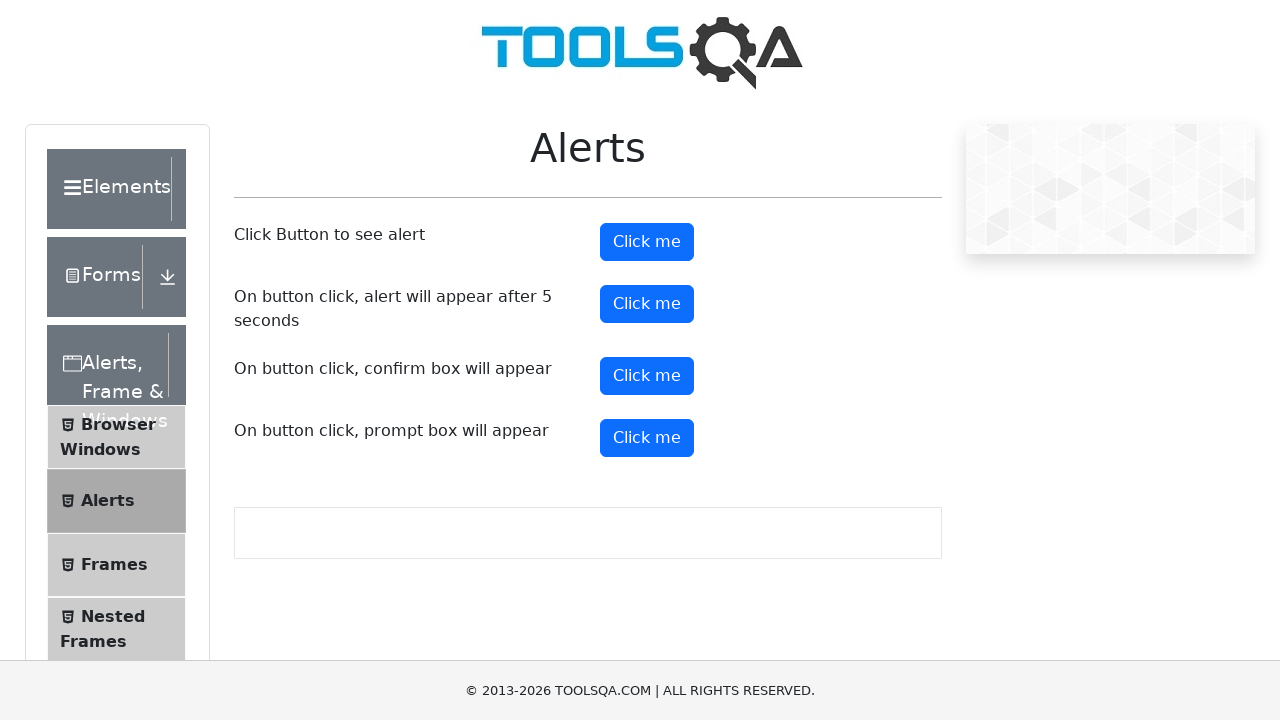

Scrolled down 350px to view prompt button
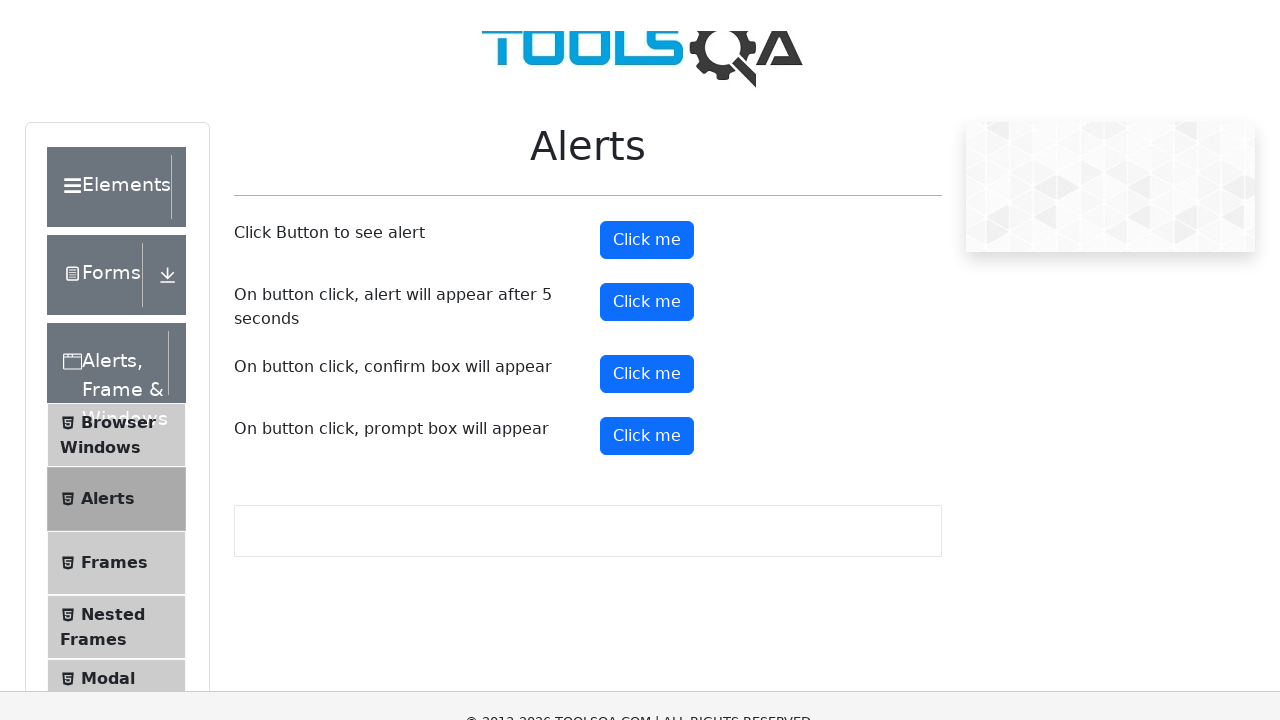

Clicked prompt button to trigger alert dialog at (647, 88) on #promtButton
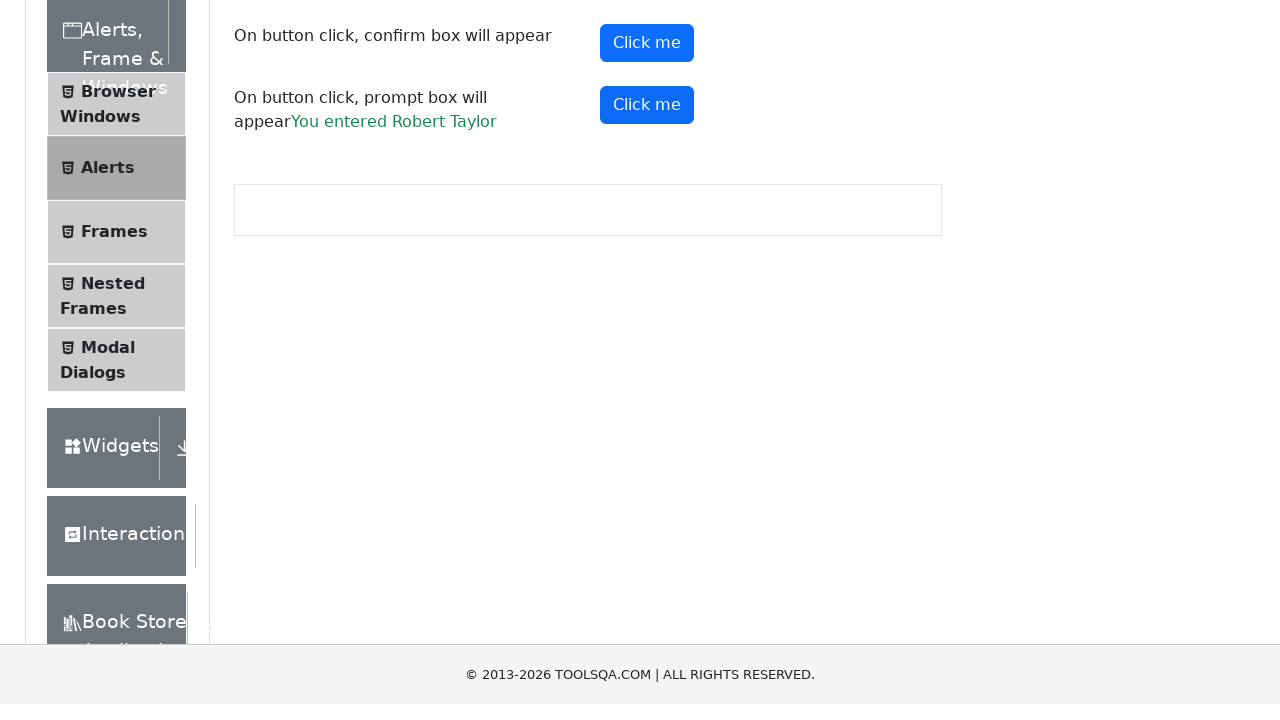

Prompt result element loaded
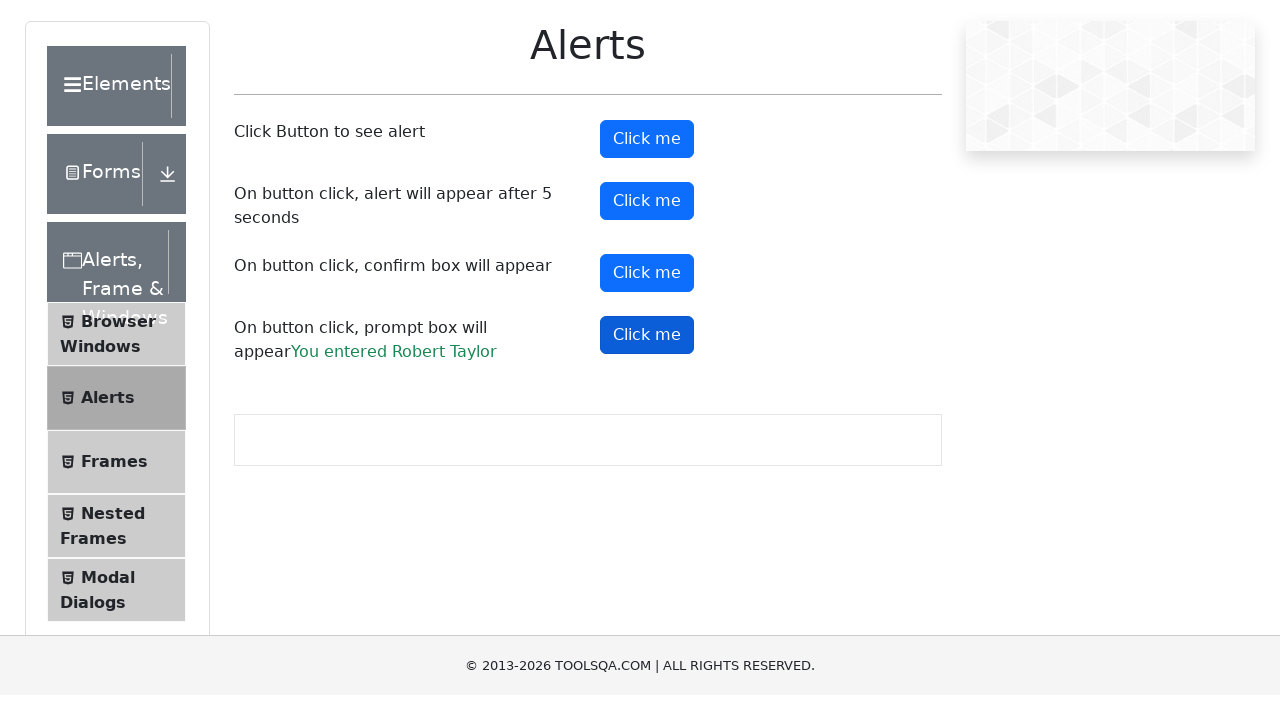

Retrieved prompt result text content
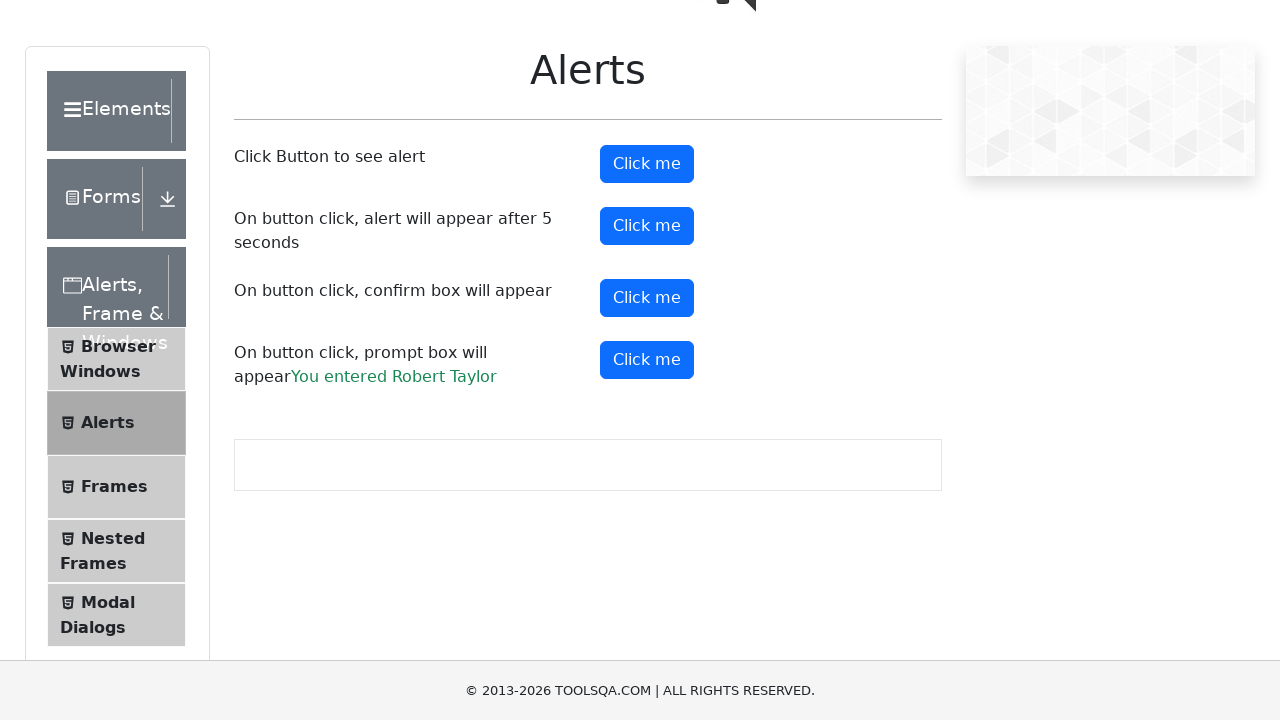

Verified 'Robert' found in prompt result text
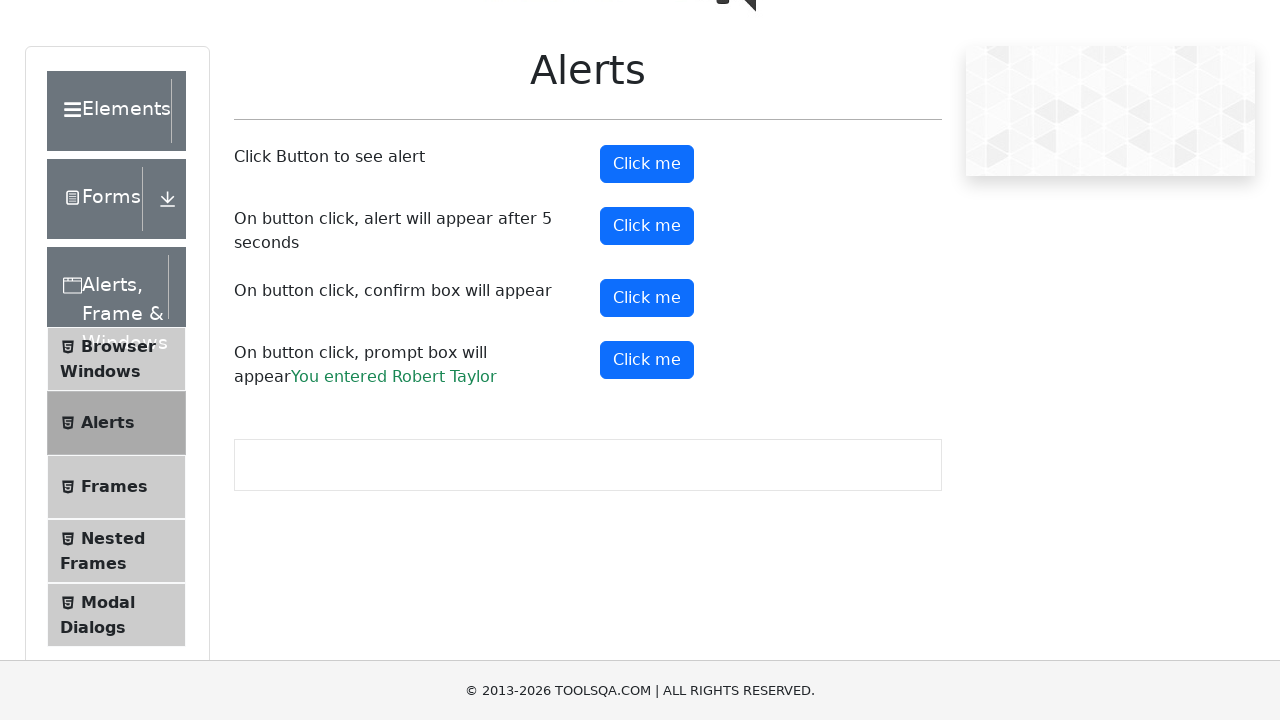

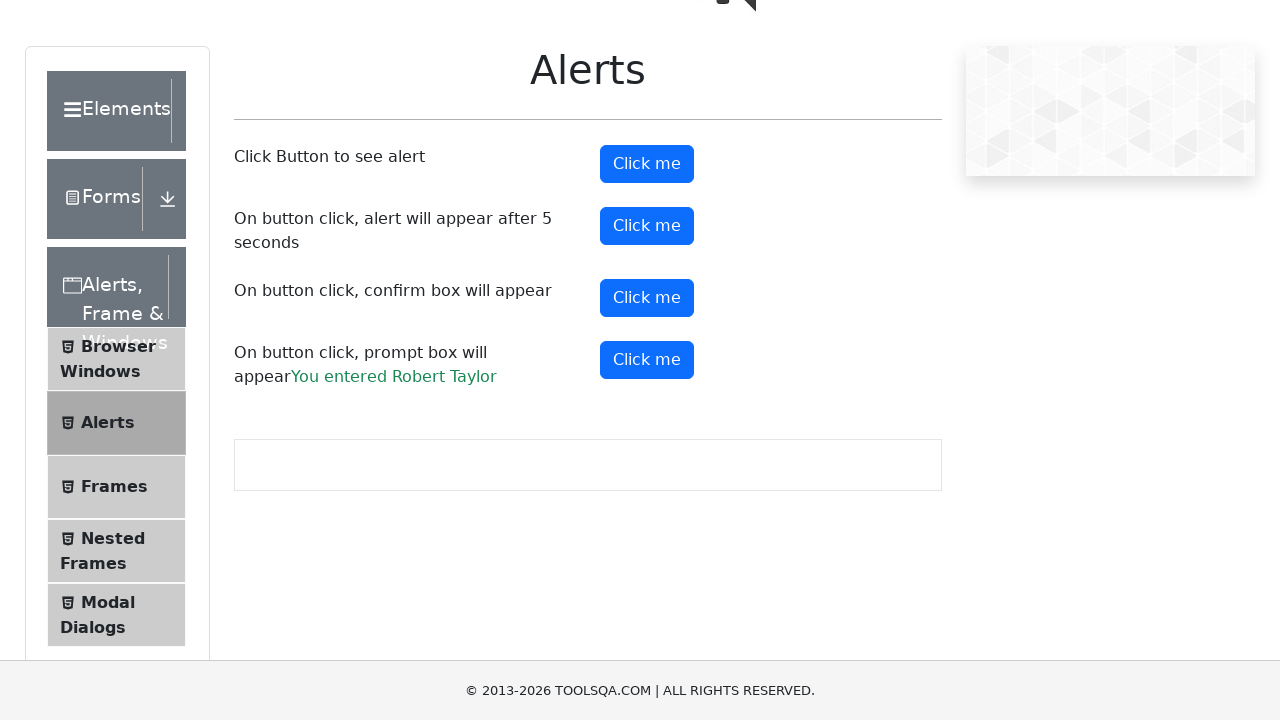